Tests handling of disabled web elements by clicking on a 'Disabled' menu option and then using JavaScript to fill in name, email, and password fields that are disabled

Starting URL: https://demoapps.qspiders.com/ui?scenario=1

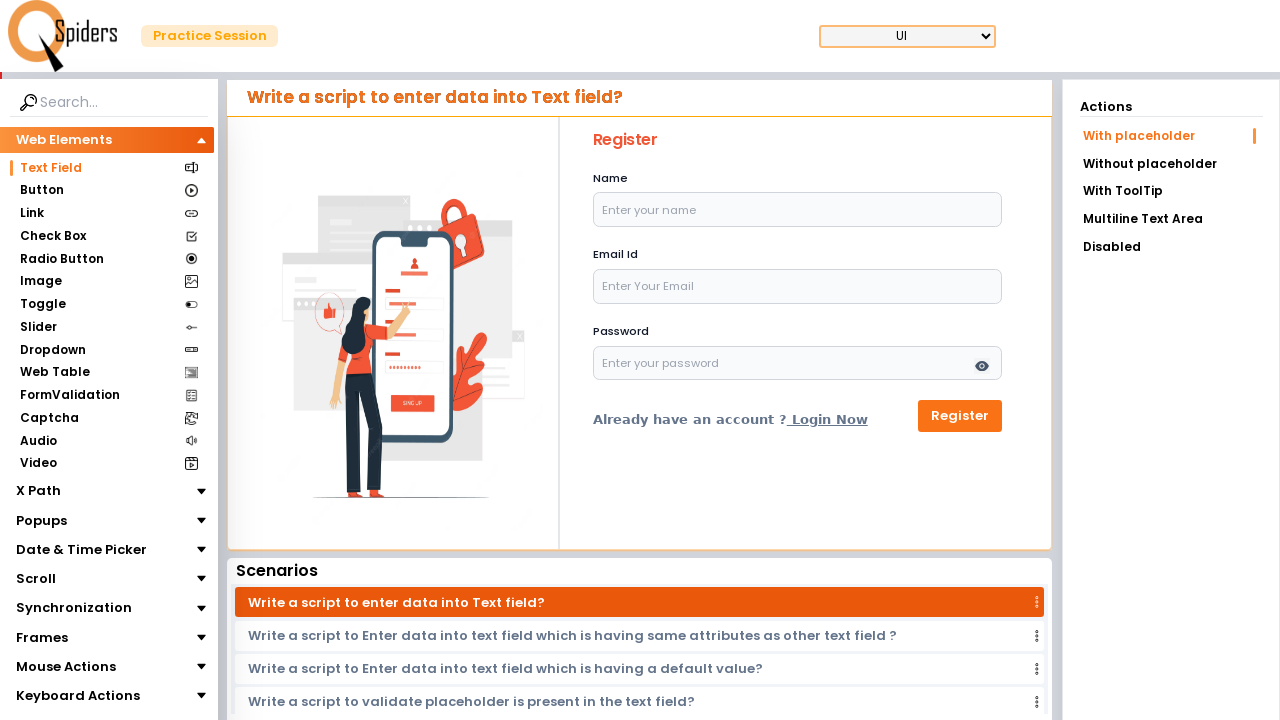

Clicked on 'Disabled' menu option at (1171, 247) on xpath=//li[text()='Disabled']
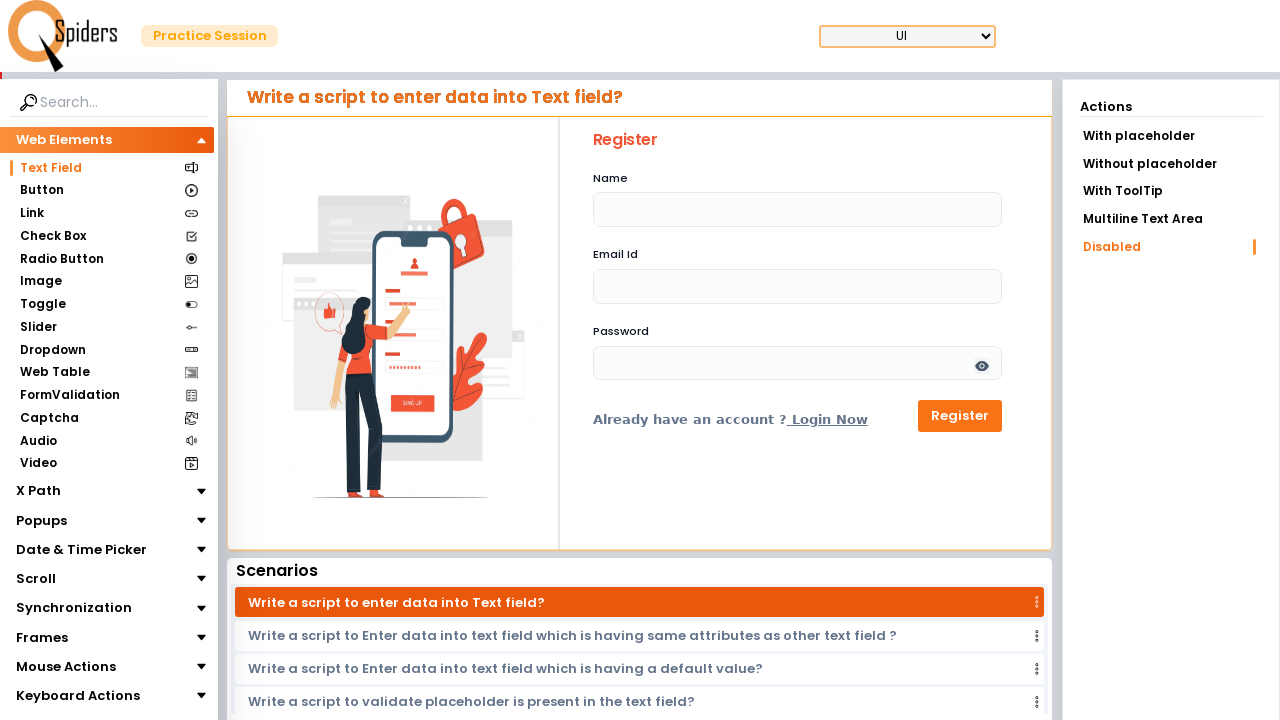

Form with disabled fields loaded
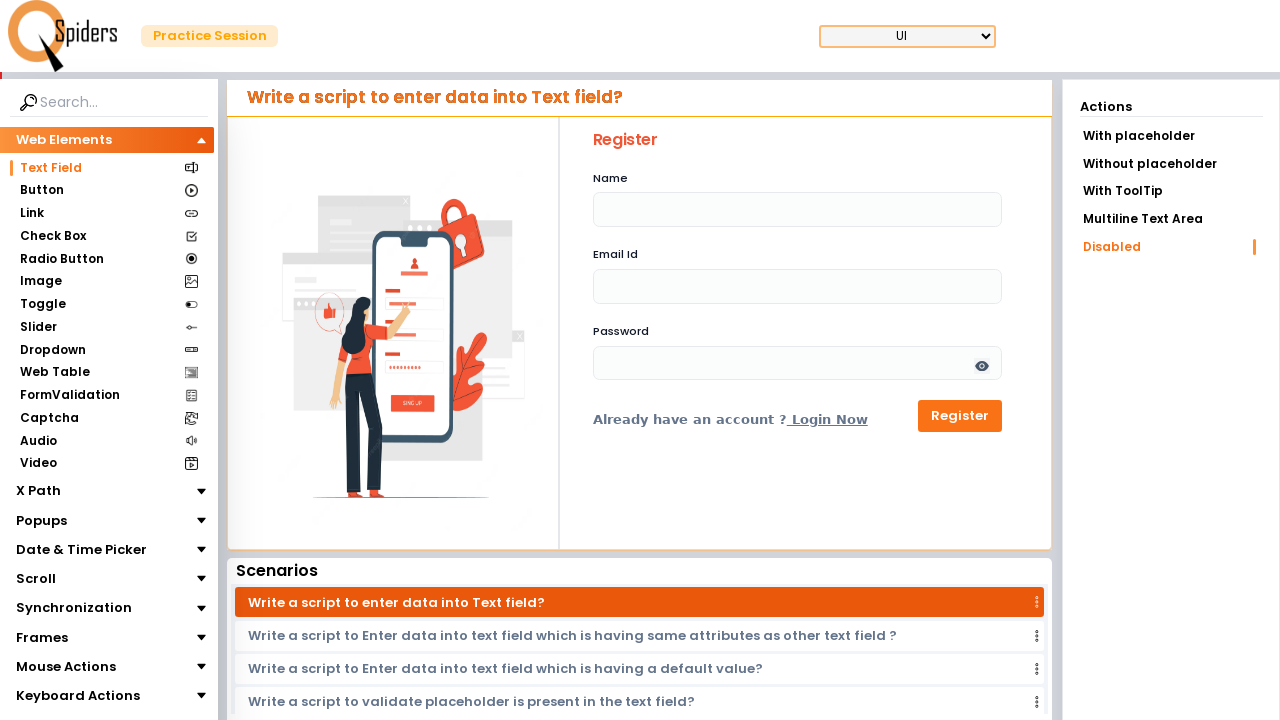

Filled disabled name field with 'Marcus Thompson' using JavaScript
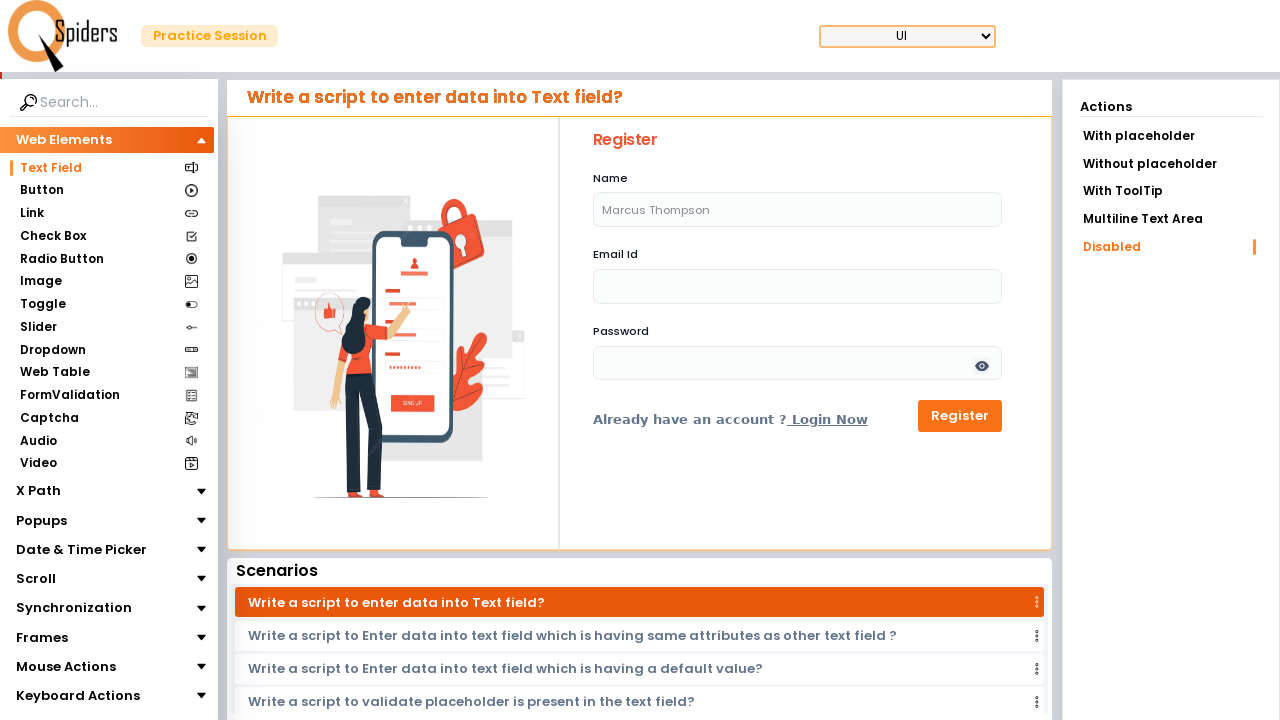

Filled disabled email field with 'marcus.thompson@example.com' using JavaScript
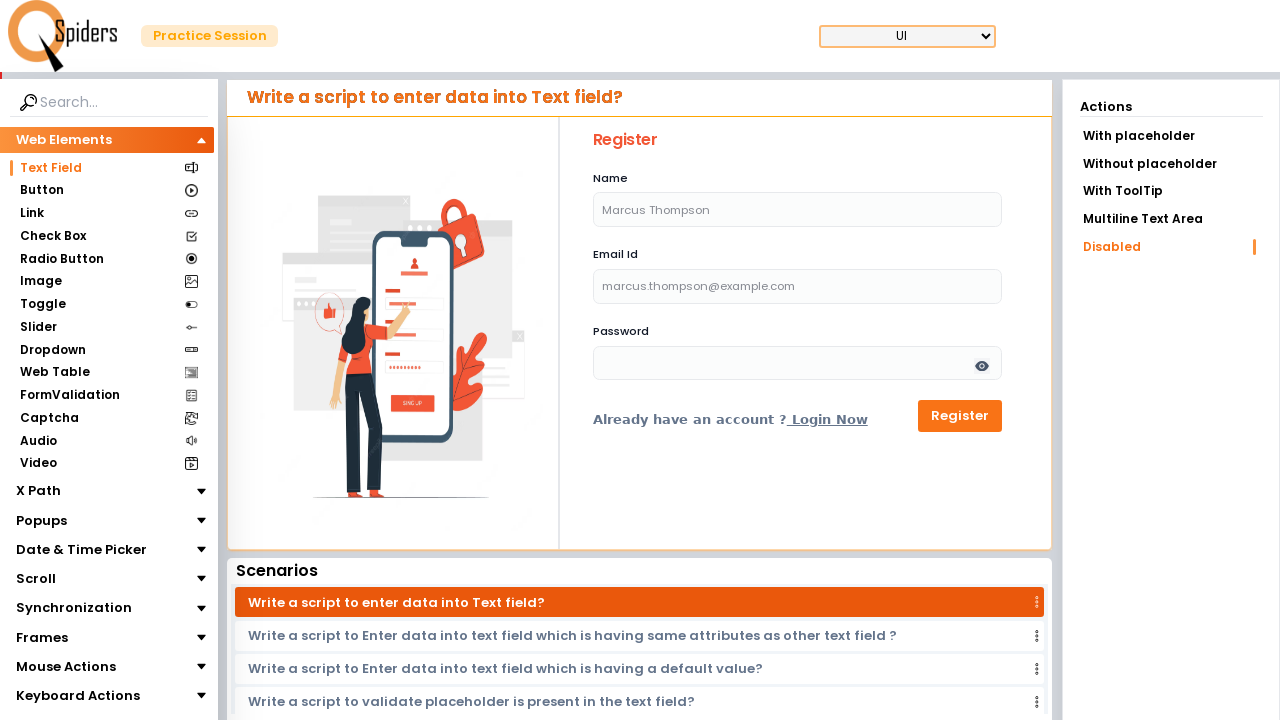

Filled disabled password field with 'securePass2024' using JavaScript
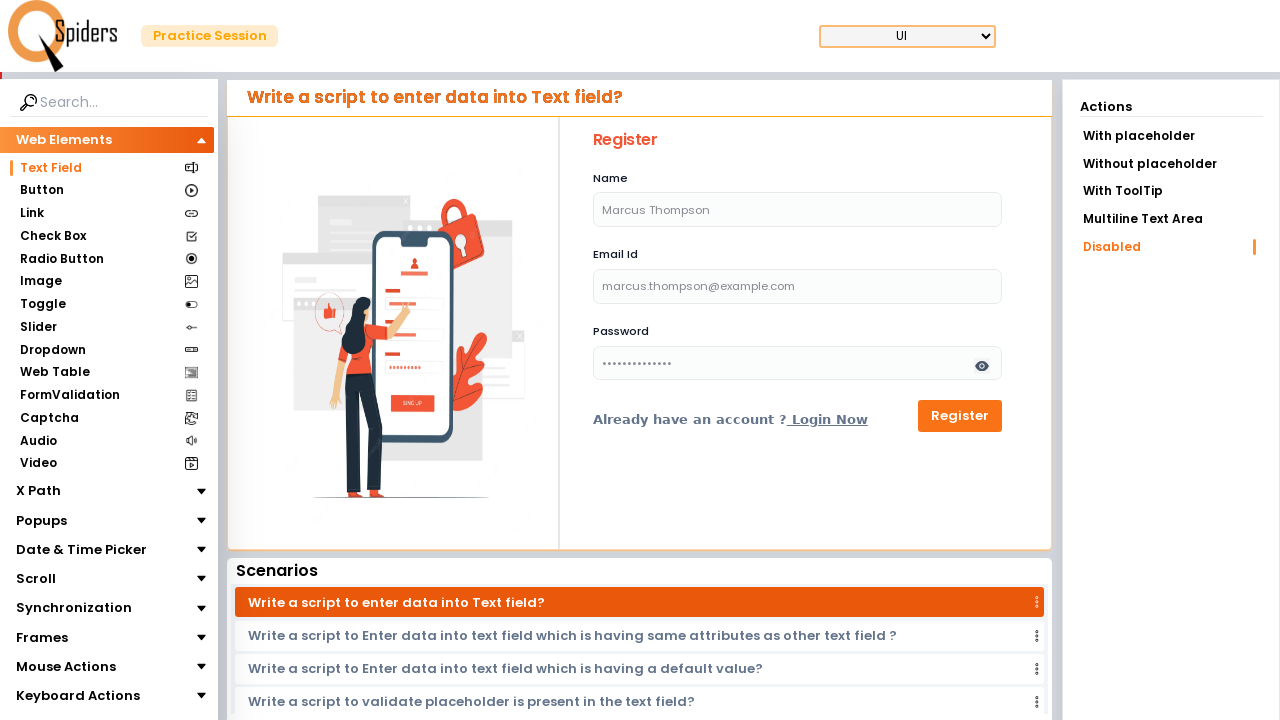

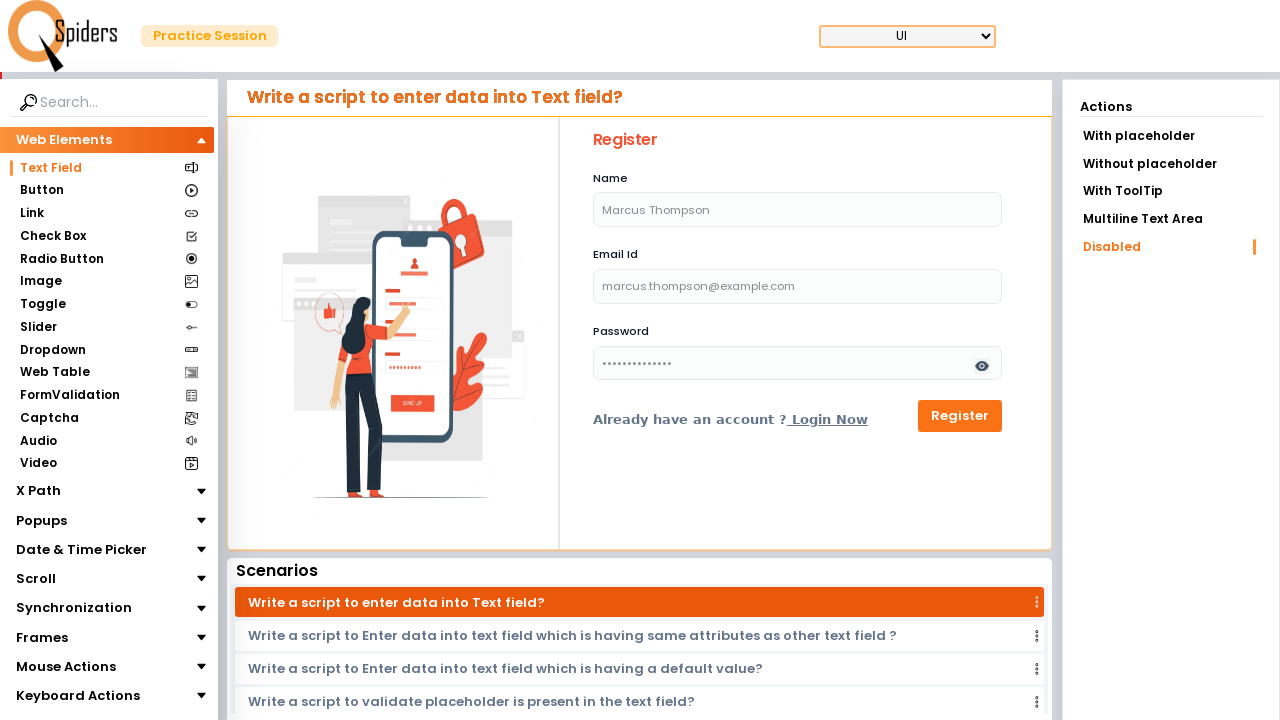